Tests a form submission by filling in name, email, and address fields, using keyboard shortcuts to copy current address to permanent address field

Starting URL: https://demoqa.com/text-box

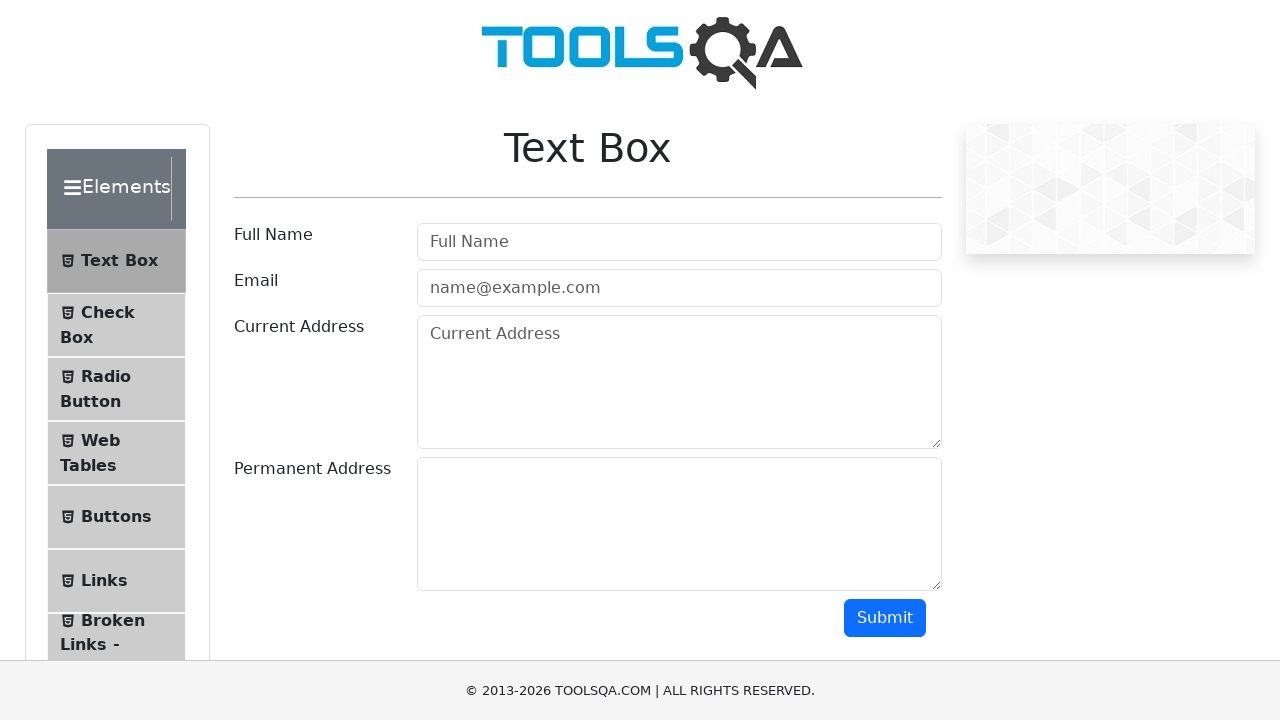

Filled full name field with 'achrefhjaij' on #userName
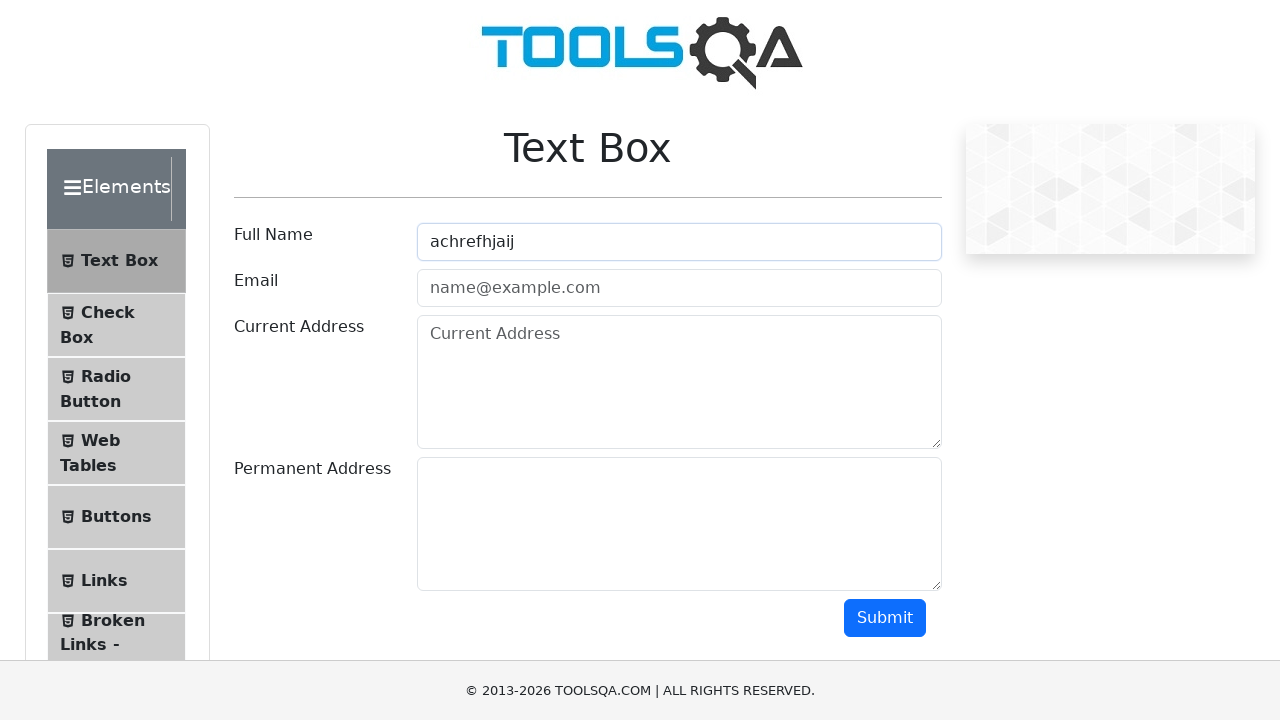

Filled email field with 'hjaij.achref@gmail.com' on #userEmail
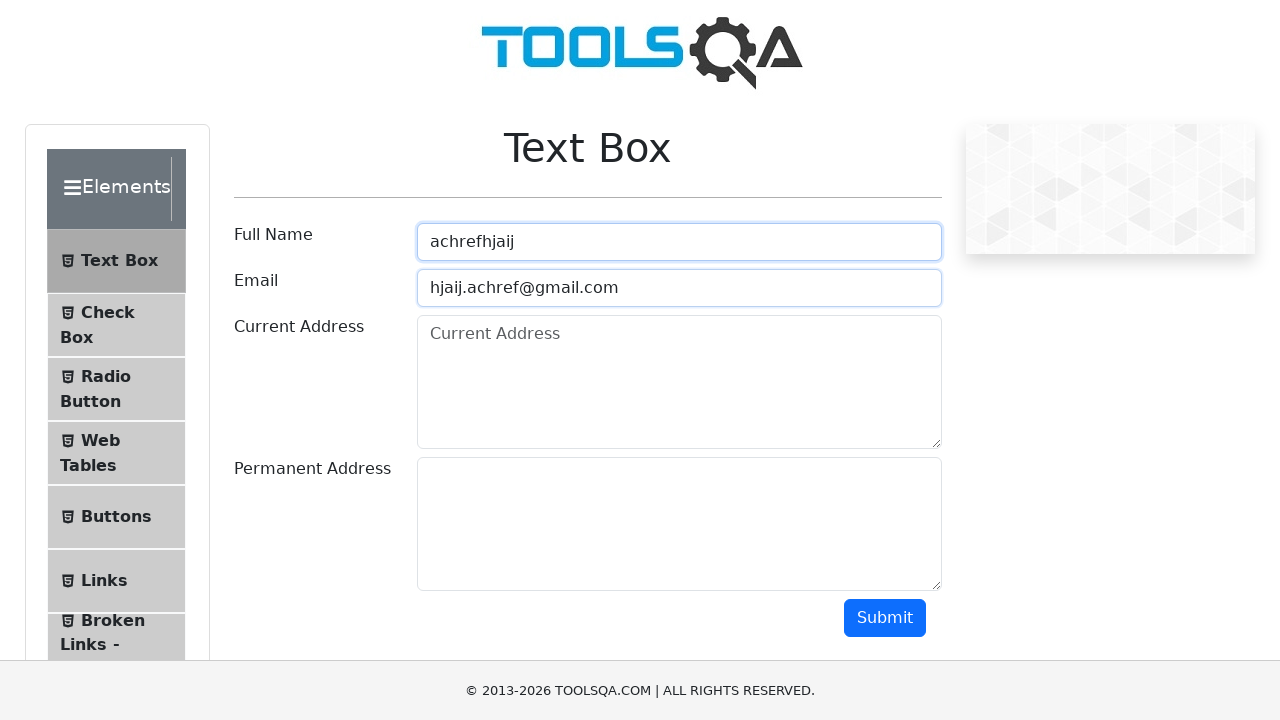

Filled current address field with '66 rue hadi nouira h-lif' on #currentAddress
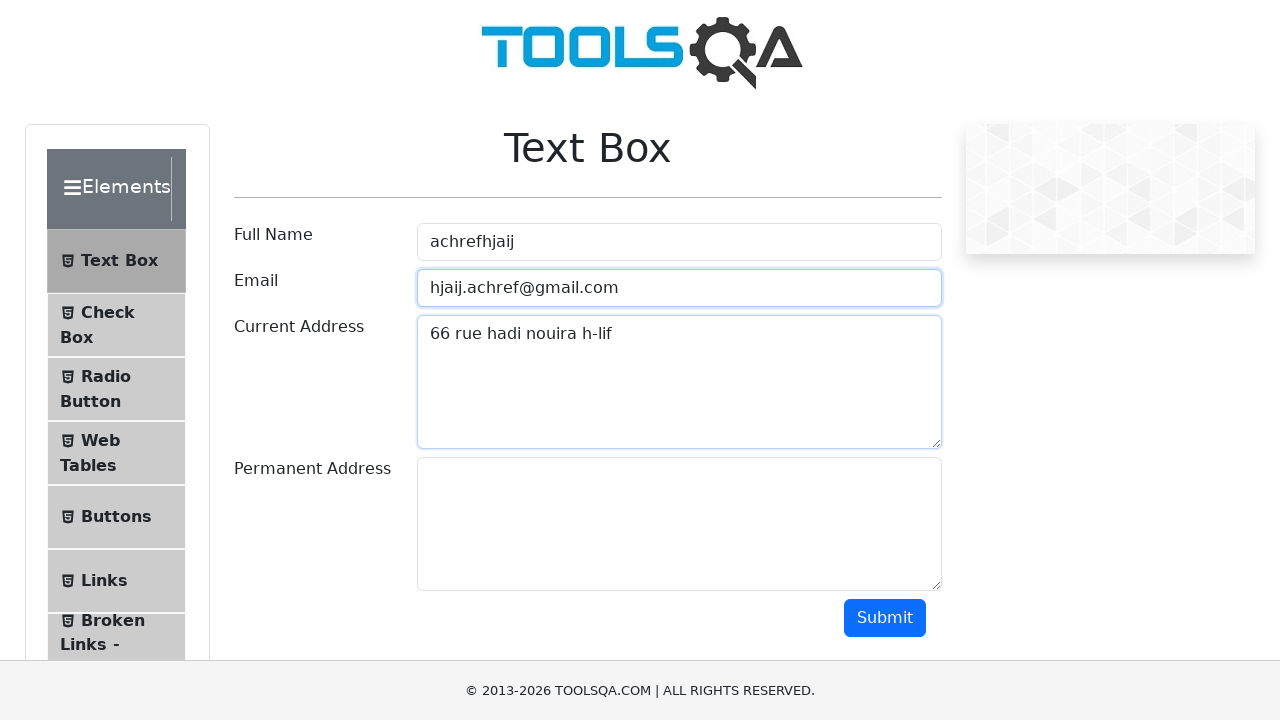

Focused on current address field on #currentAddress
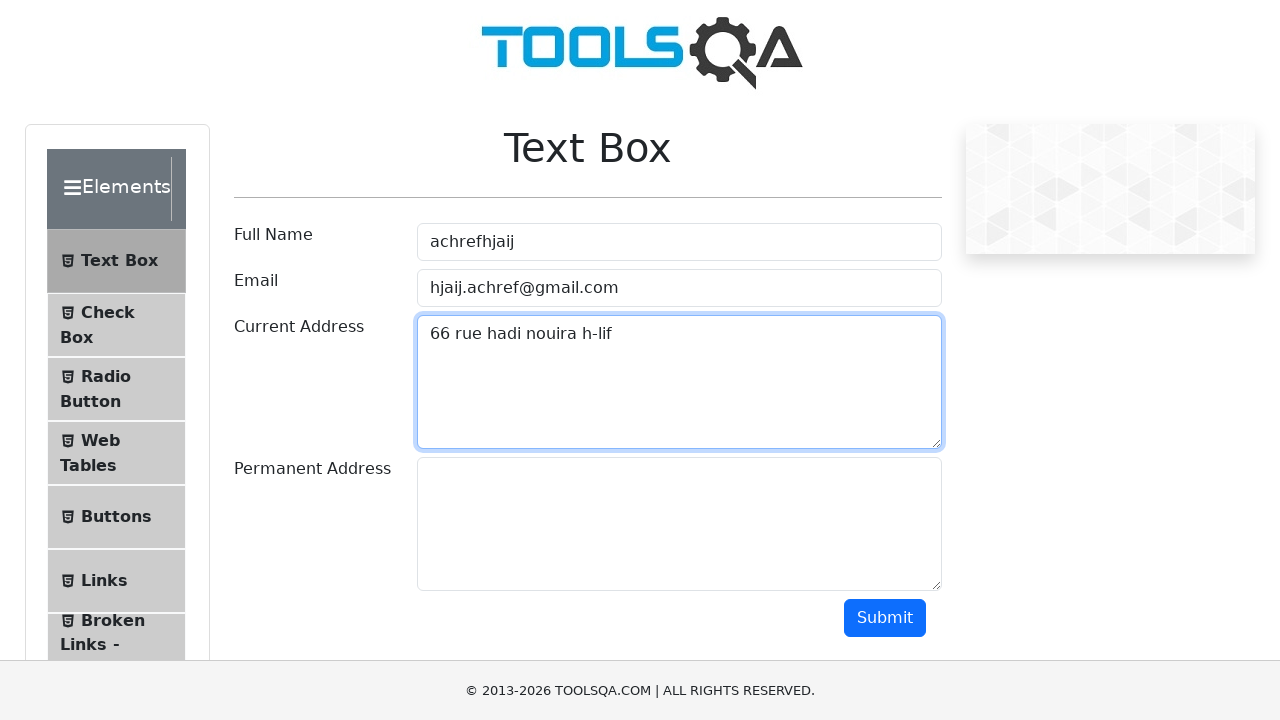

Selected all text in current address field using Ctrl+A
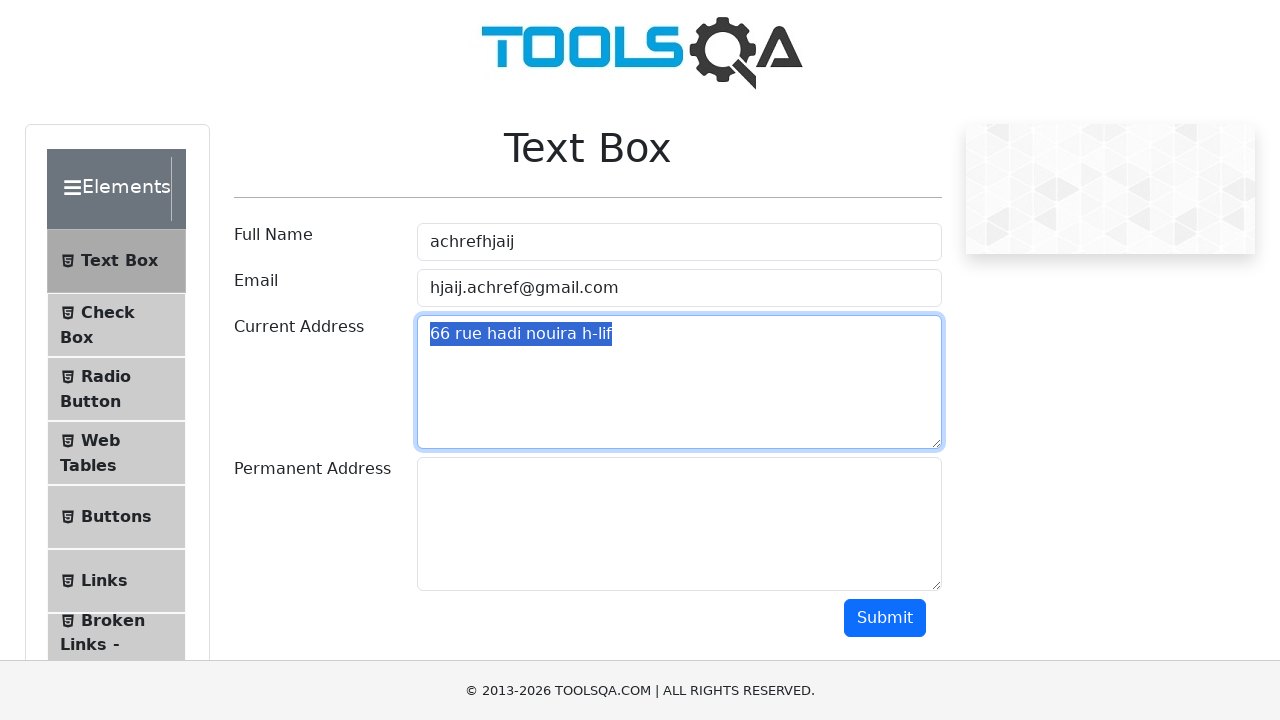

Copied selected address text using Ctrl+C
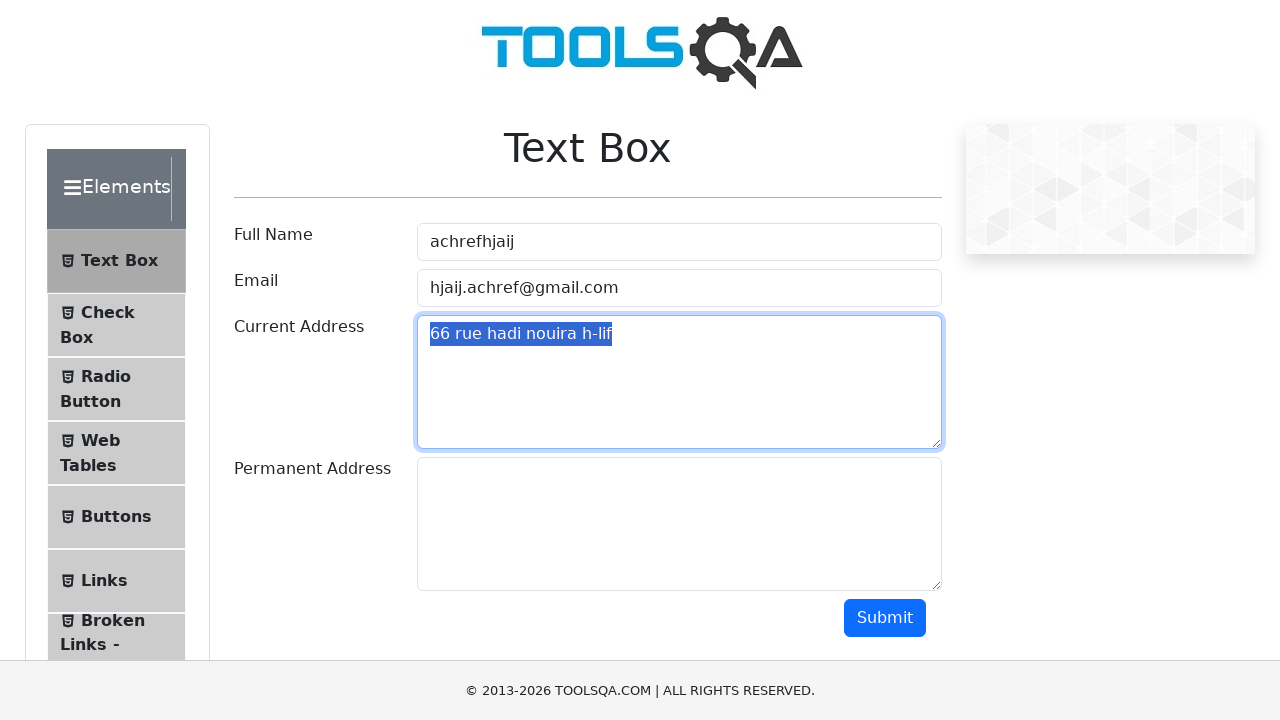

Focused on permanent address field on #permanentAddress
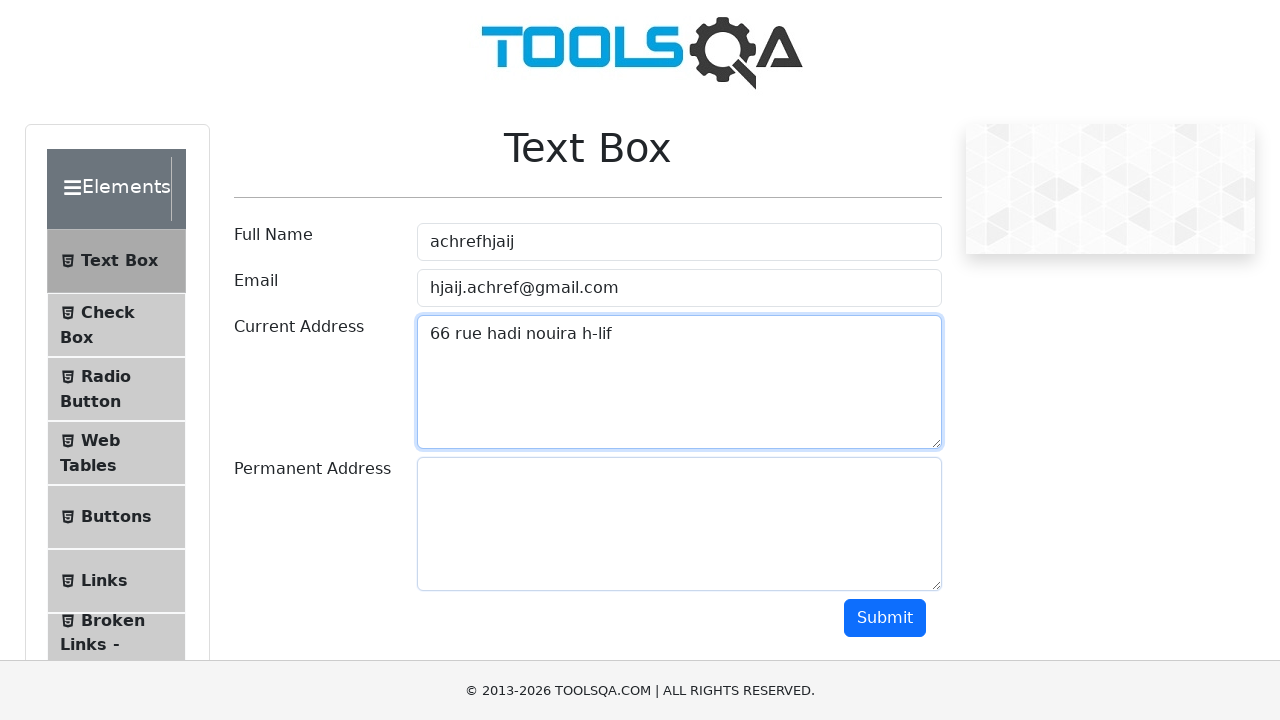

Pasted copied address to permanent address field using Ctrl+V
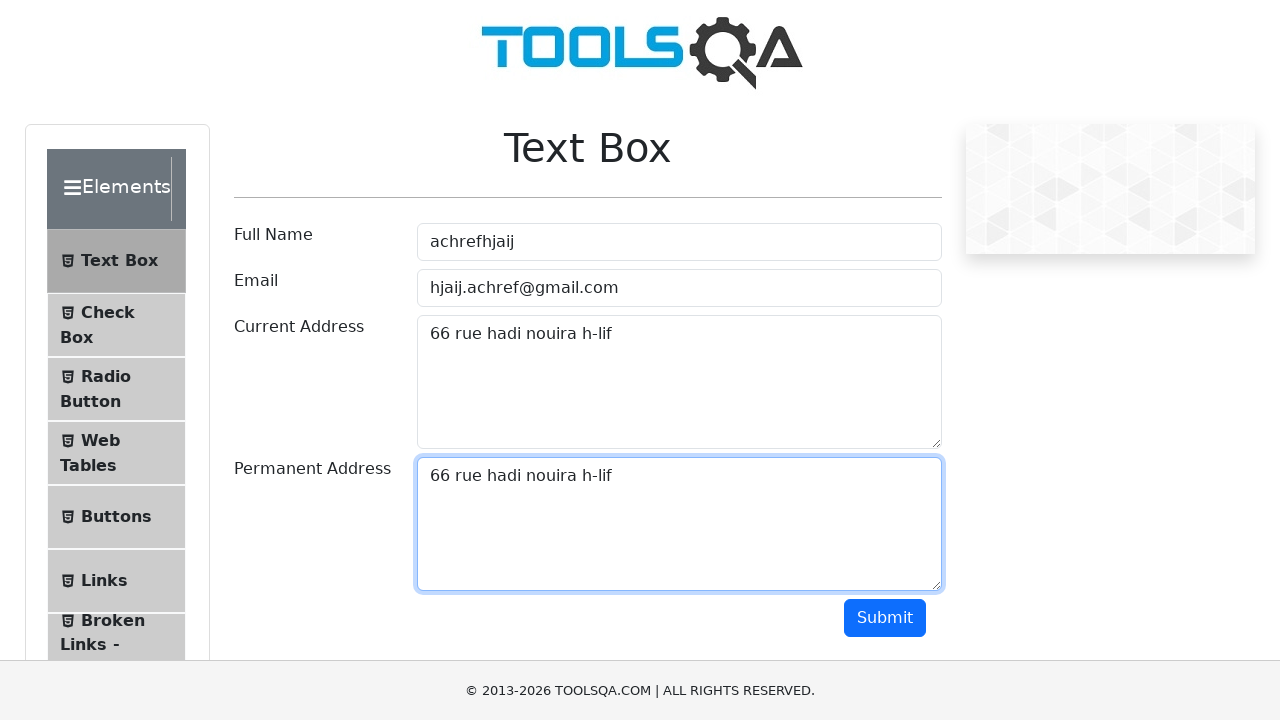

Clicked submit button to submit form
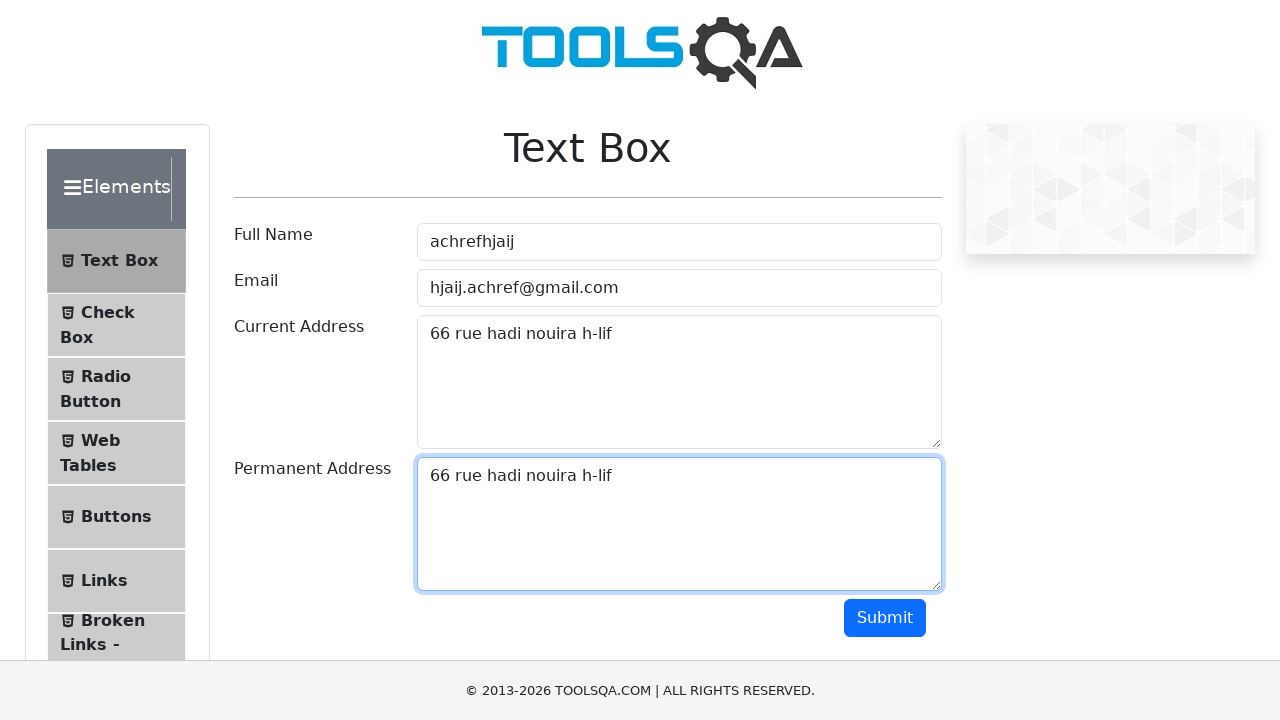

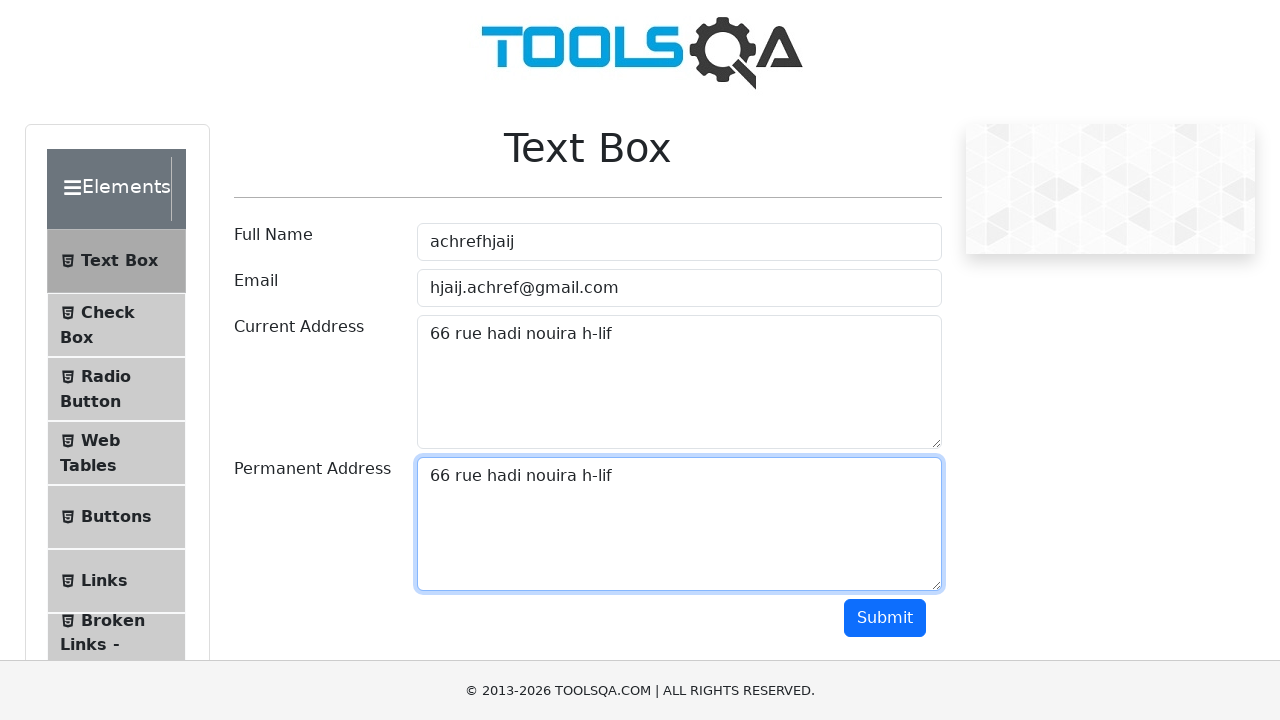